Tests text comparison tool by entering text in the first input field, selecting all text with Ctrl+A, copying with Ctrl+C, tabbing to the second input field, and pasting with Ctrl+V to compare identical texts

Starting URL: https://text-compare.com/

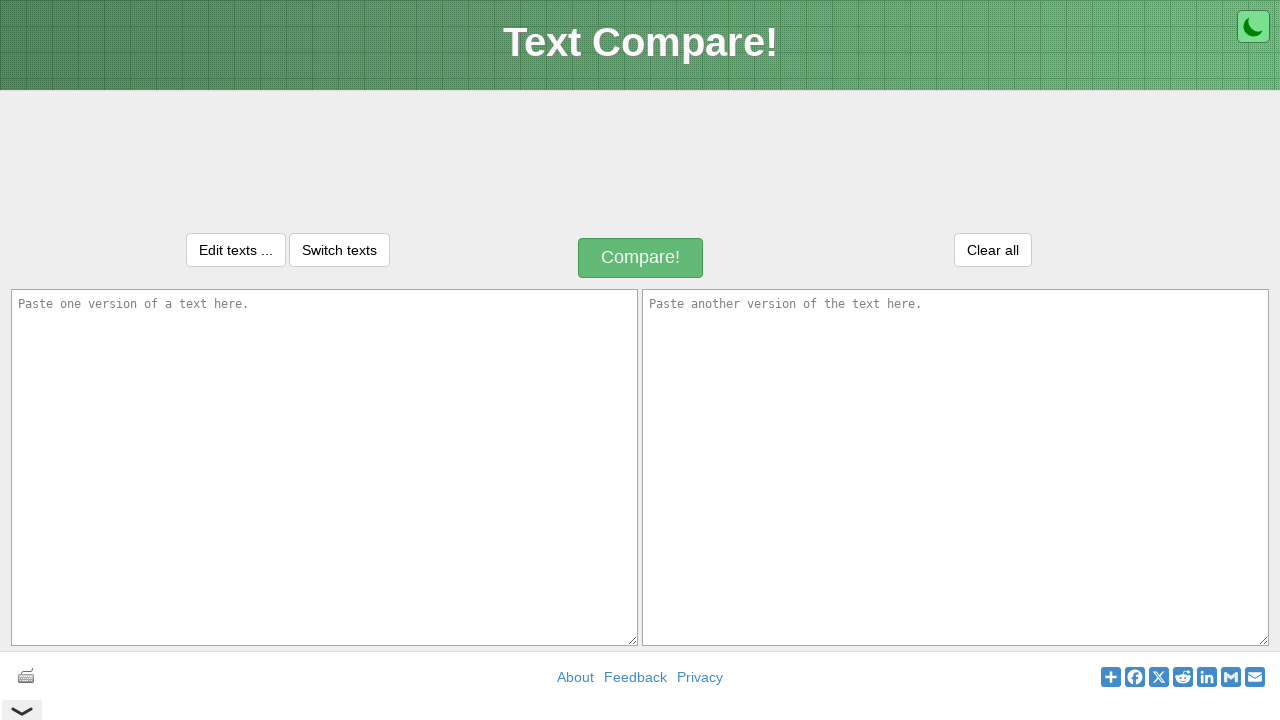

Filled first input field with 'Welcome to Selenium' on textarea#inputText1
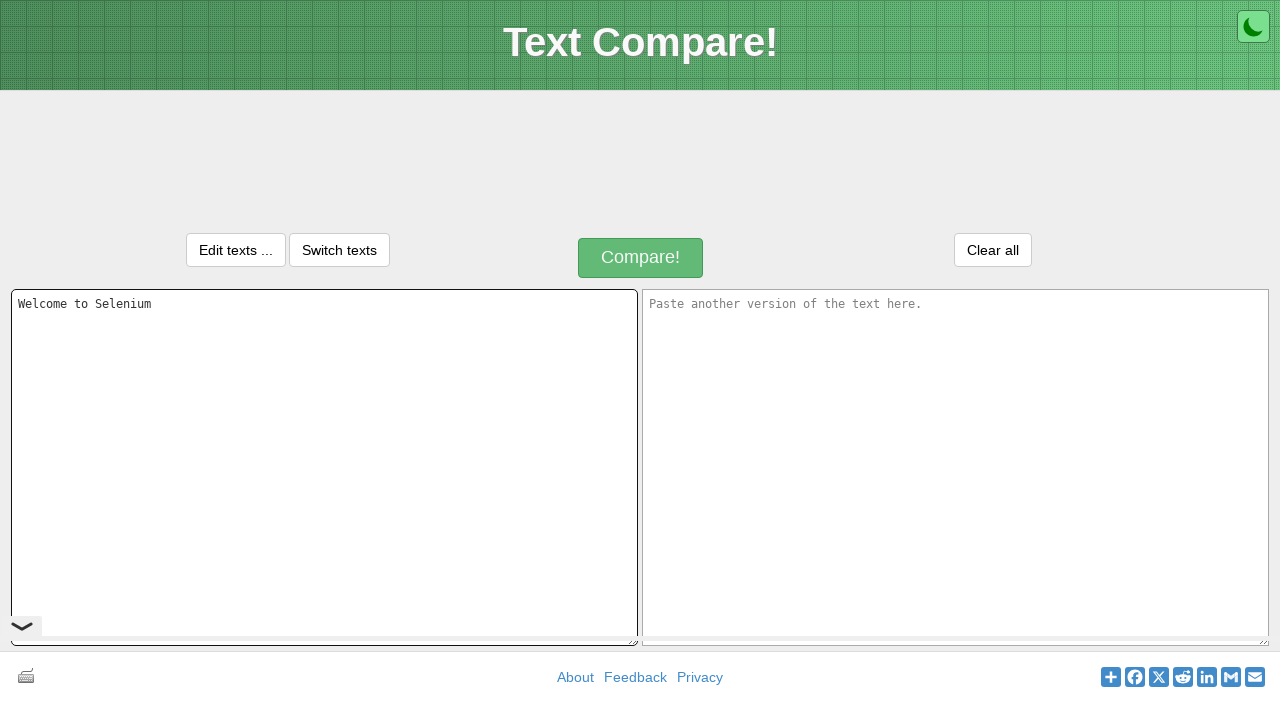

Clicked on first textarea to focus it at (324, 467) on textarea#inputText1
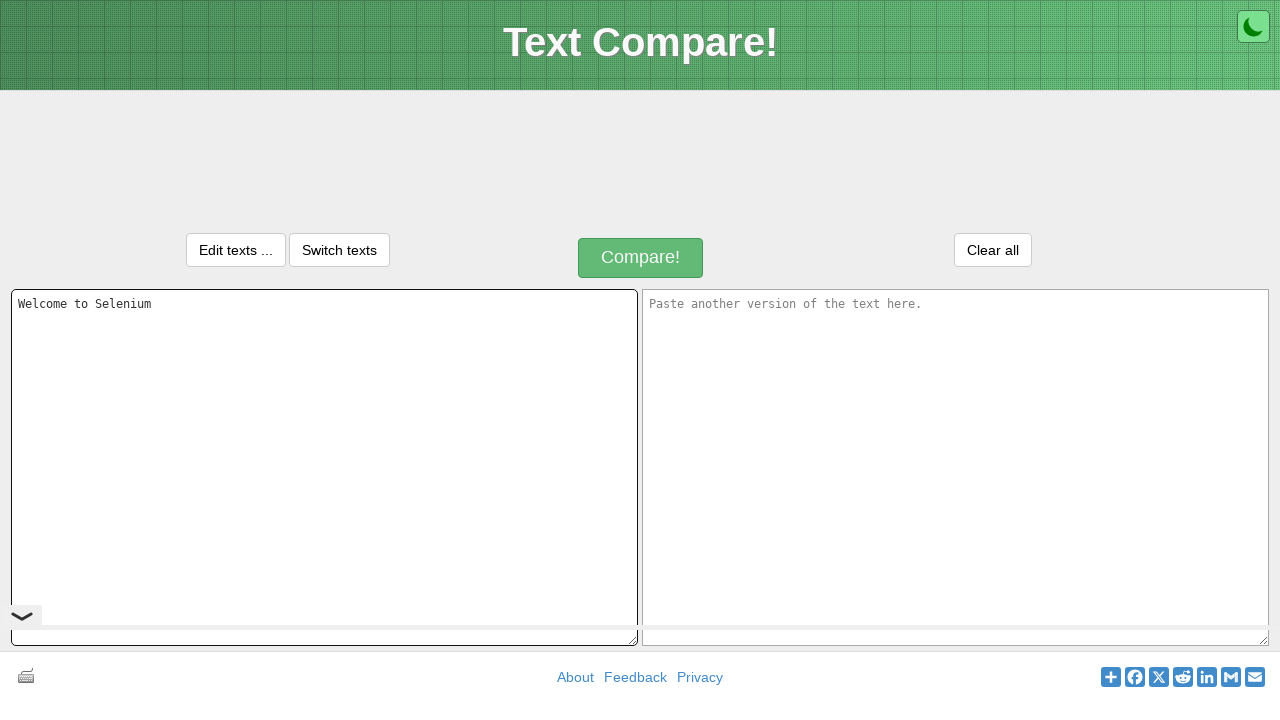

Selected all text in first input field with Ctrl+A
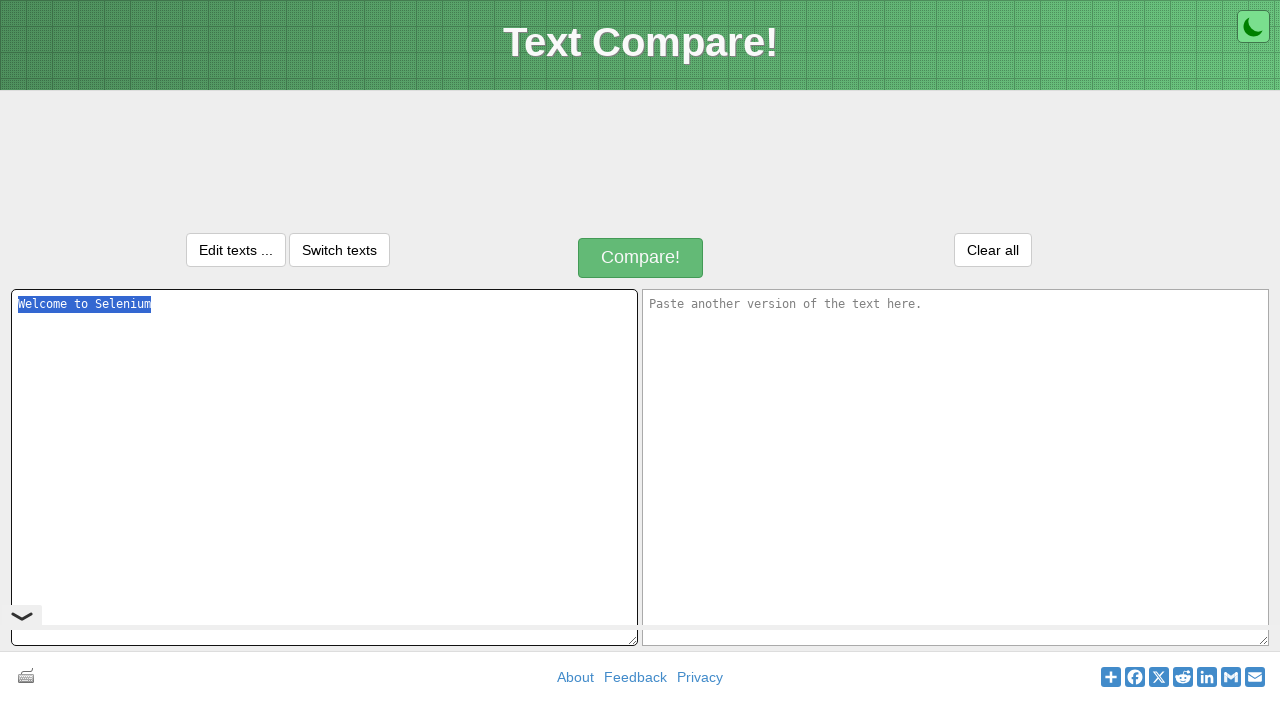

Copied selected text with Ctrl+C
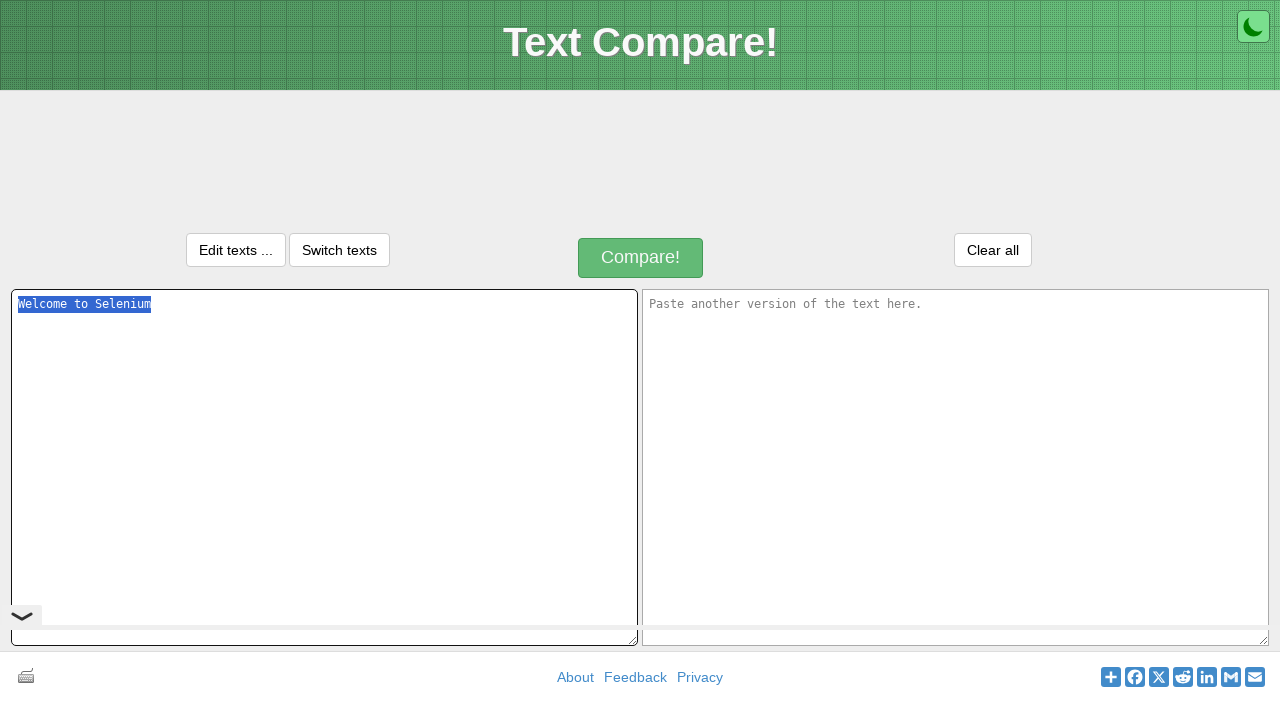

Tabbed to second input field
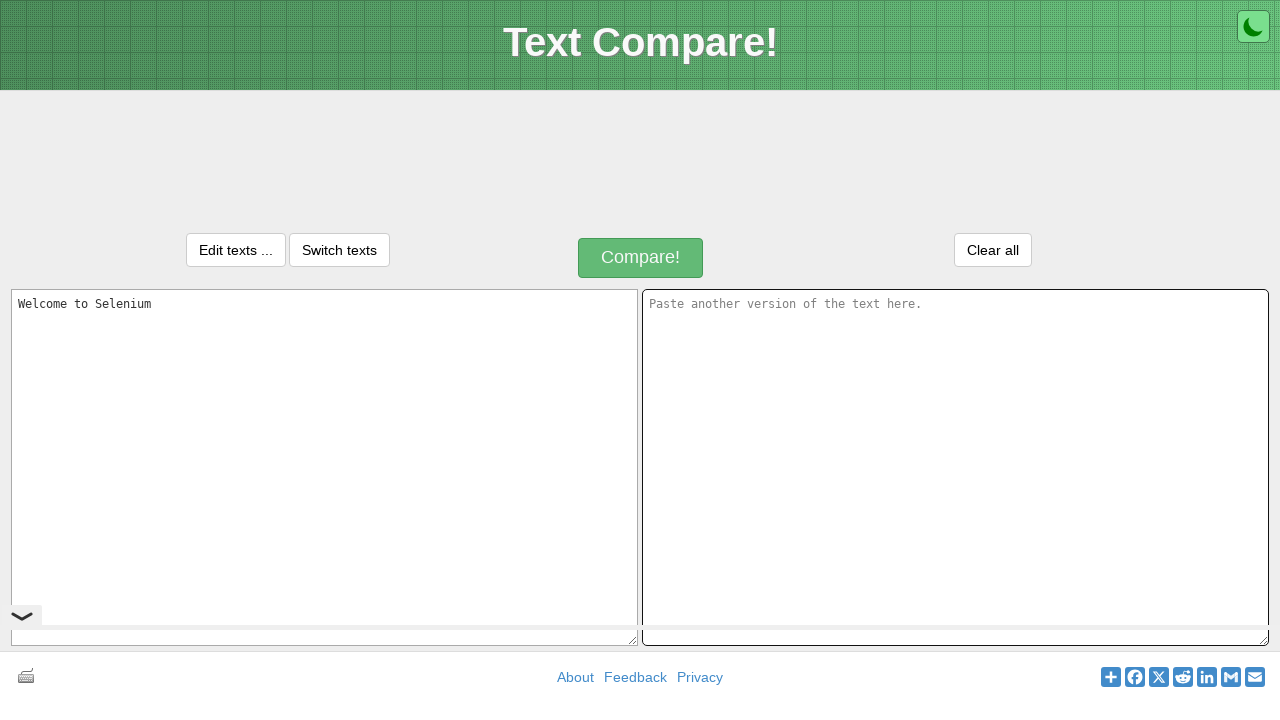

Pasted text into second input field with Ctrl+V
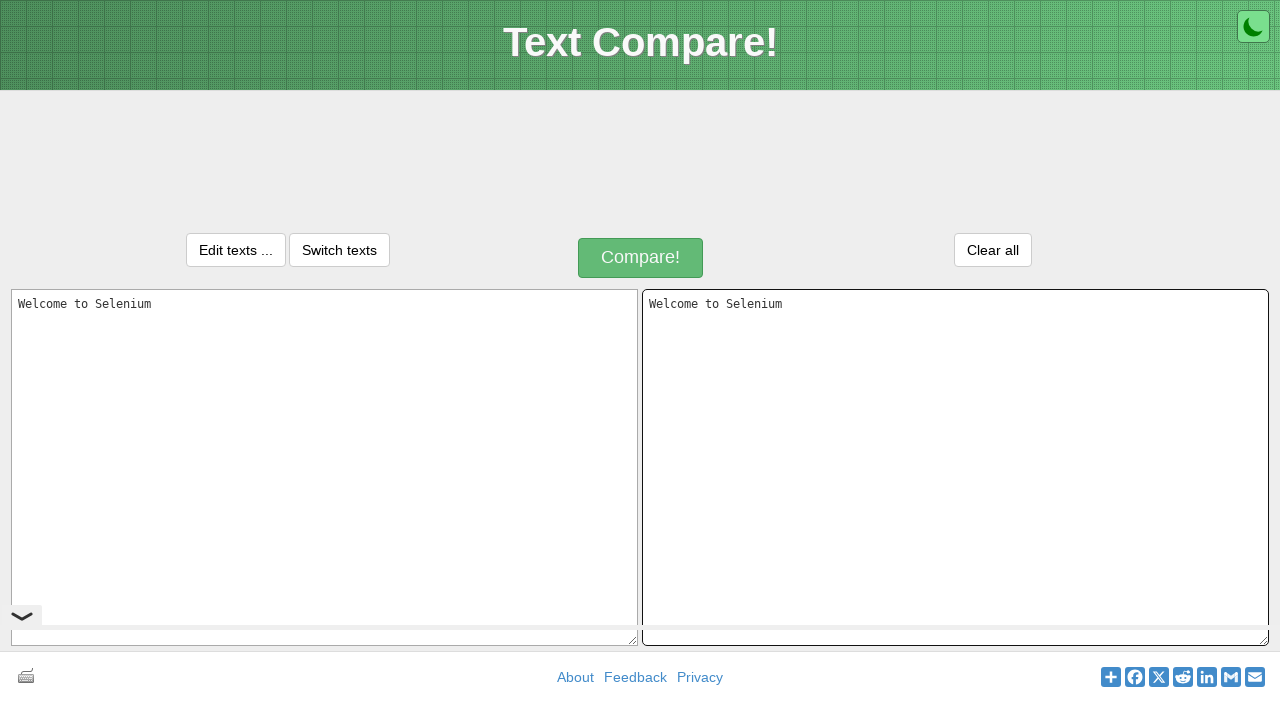

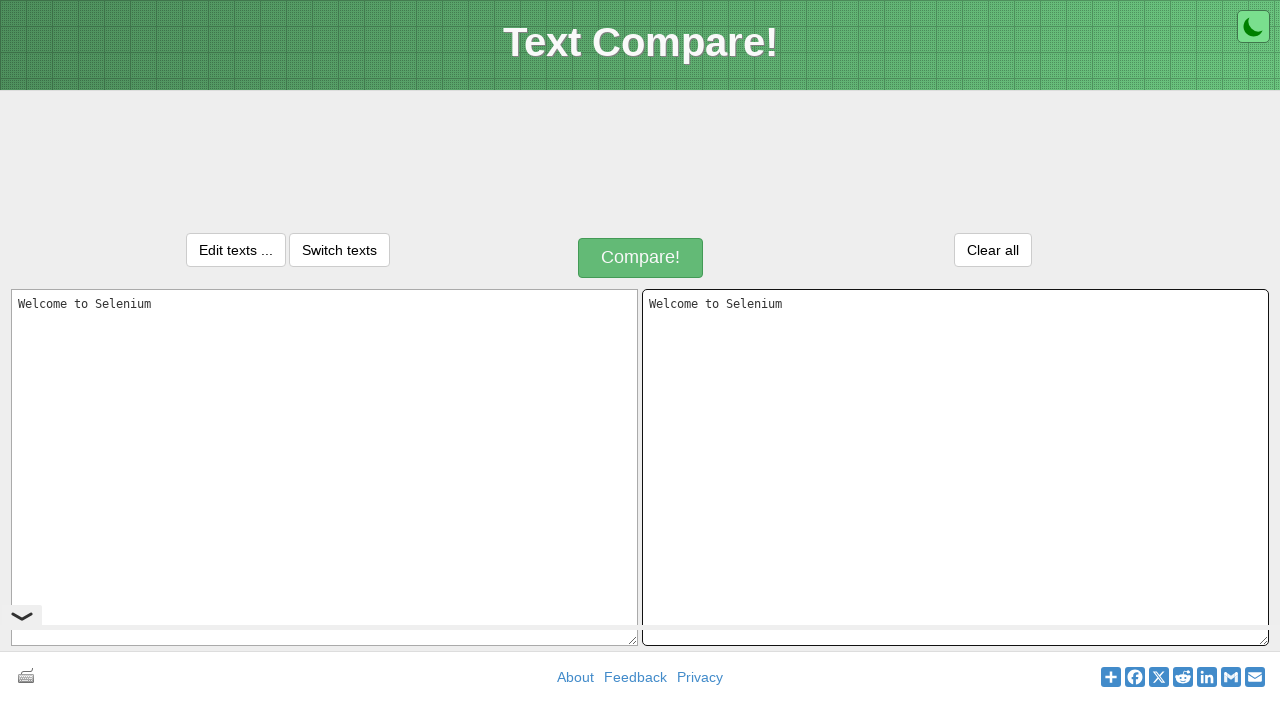